Tests scrolling to a specific element by scrolling until "Due Date Calculator" link is visible

Starting URL: https://www.calculator.net/

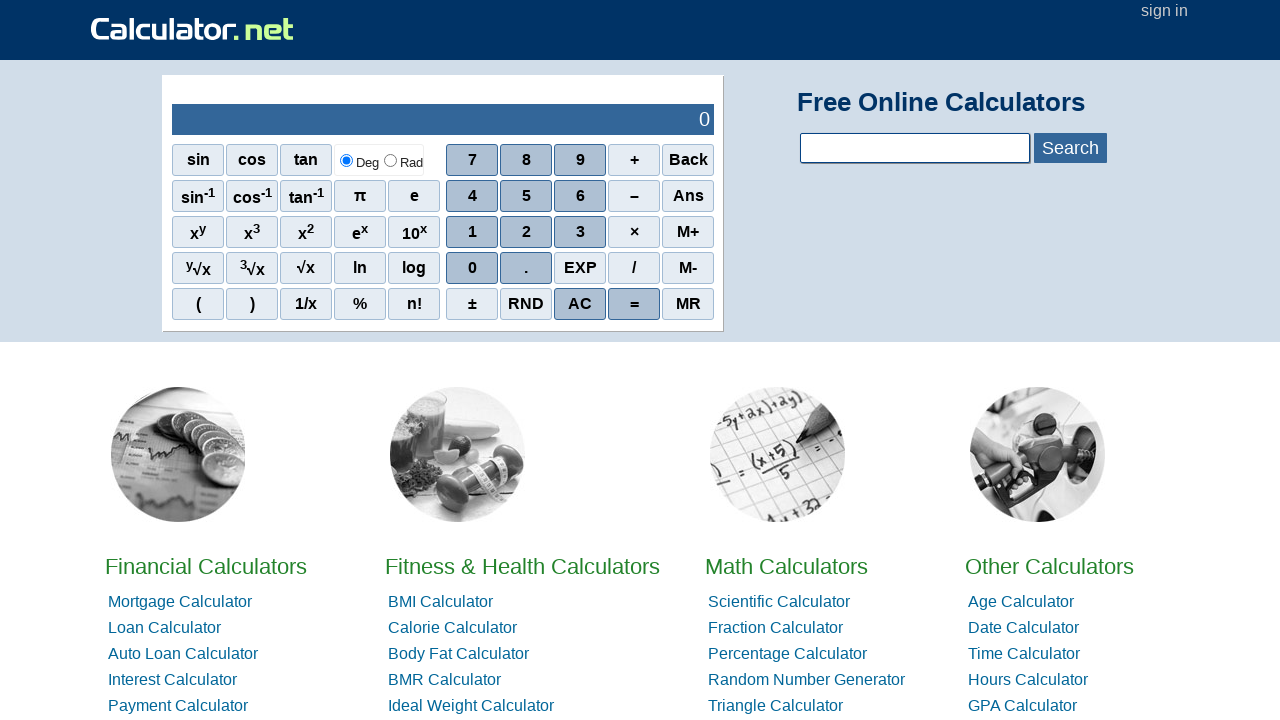

Located 'Due Date Calculator' link element
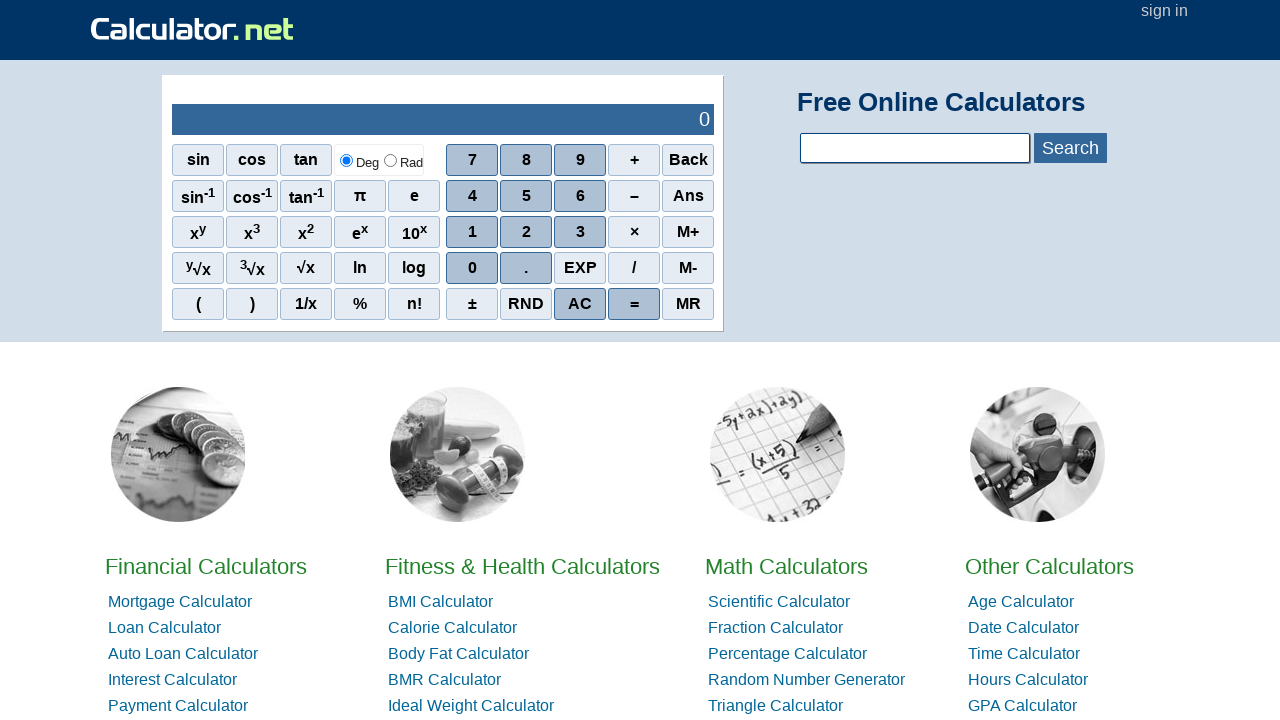

Scrolled to 'Due Date Calculator' link until it is visible
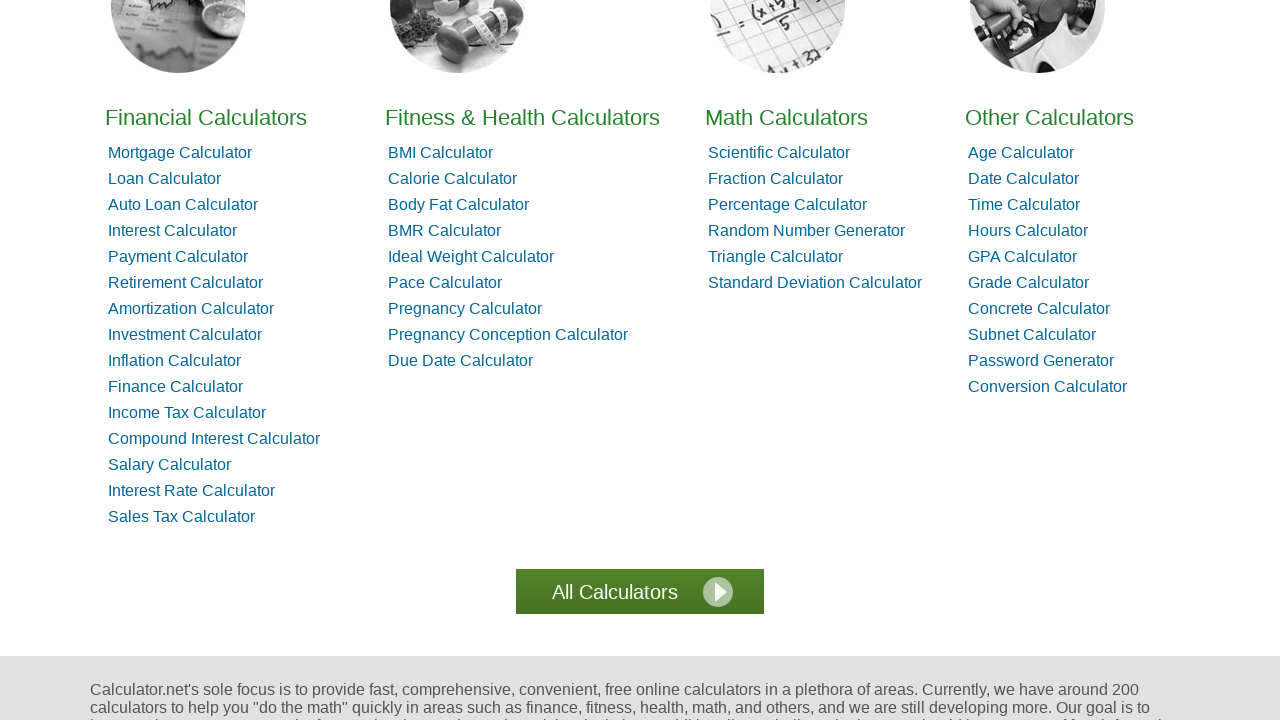

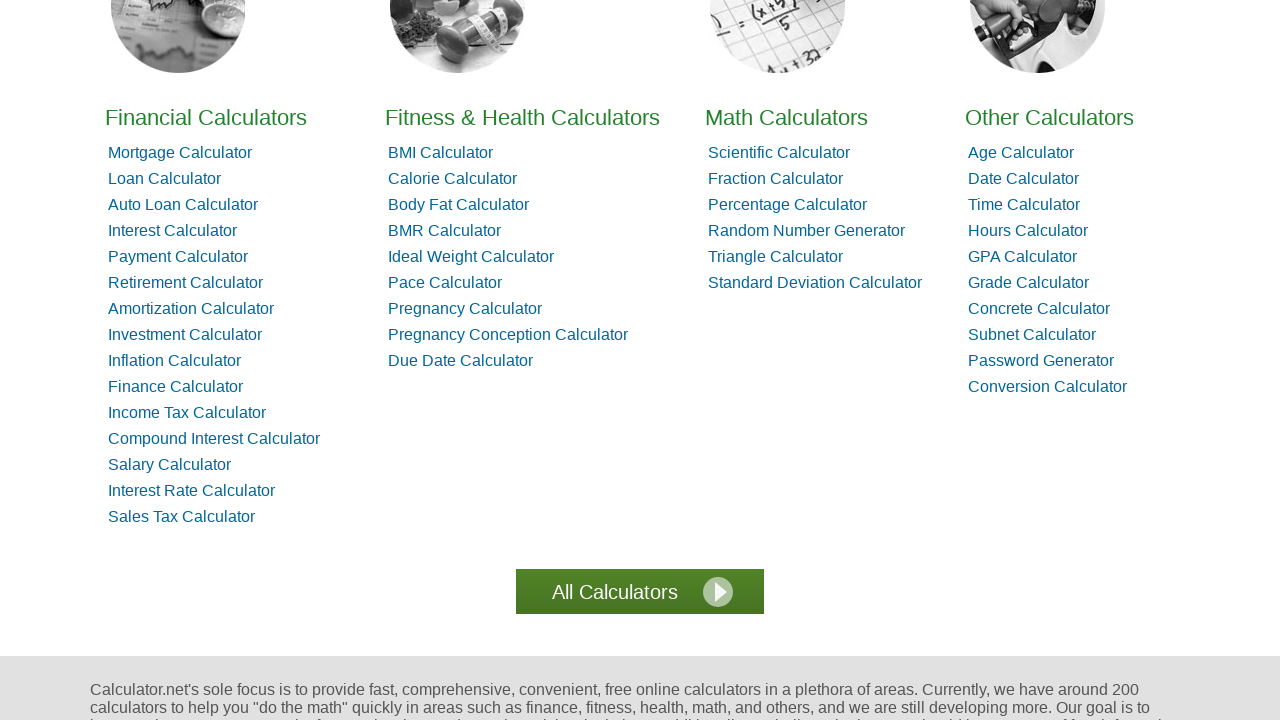